Opens the Selenium website, right-clicks on each navigation link to open them in new tabs, then switches to one of the tabs to verify content is displayed

Starting URL: https://www.selenium.dev/

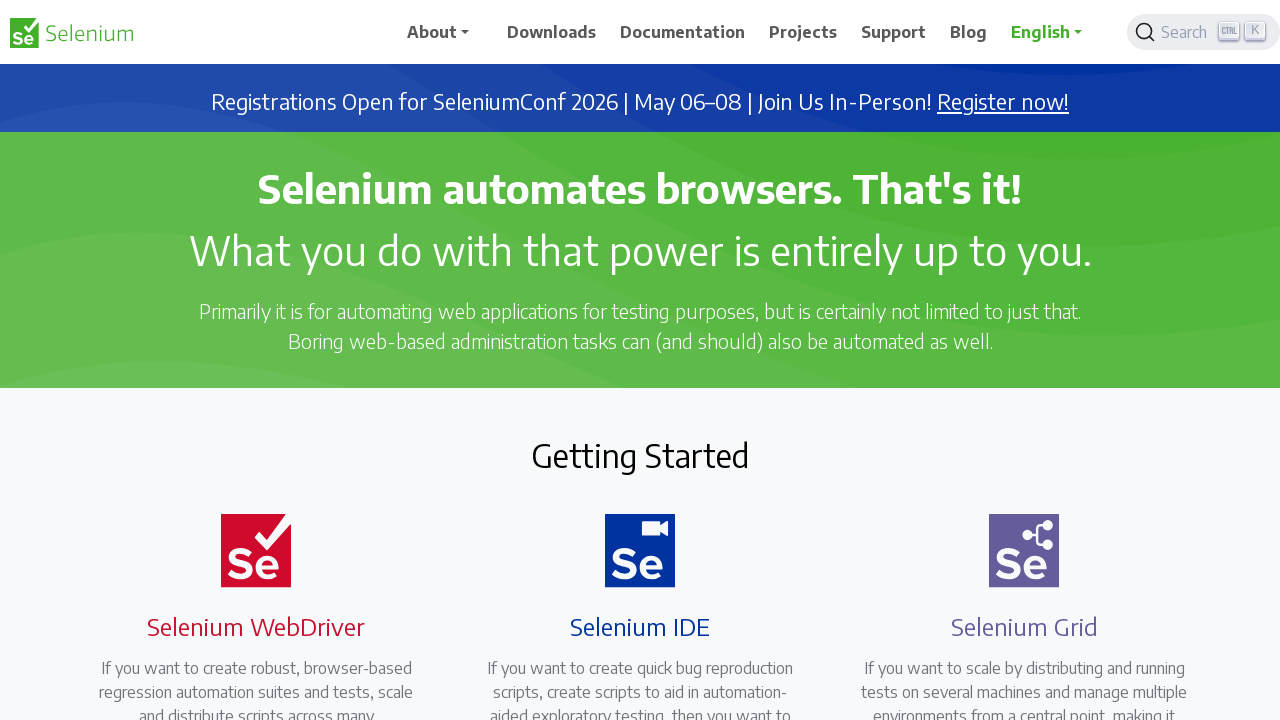

Located all navigation links on Selenium website
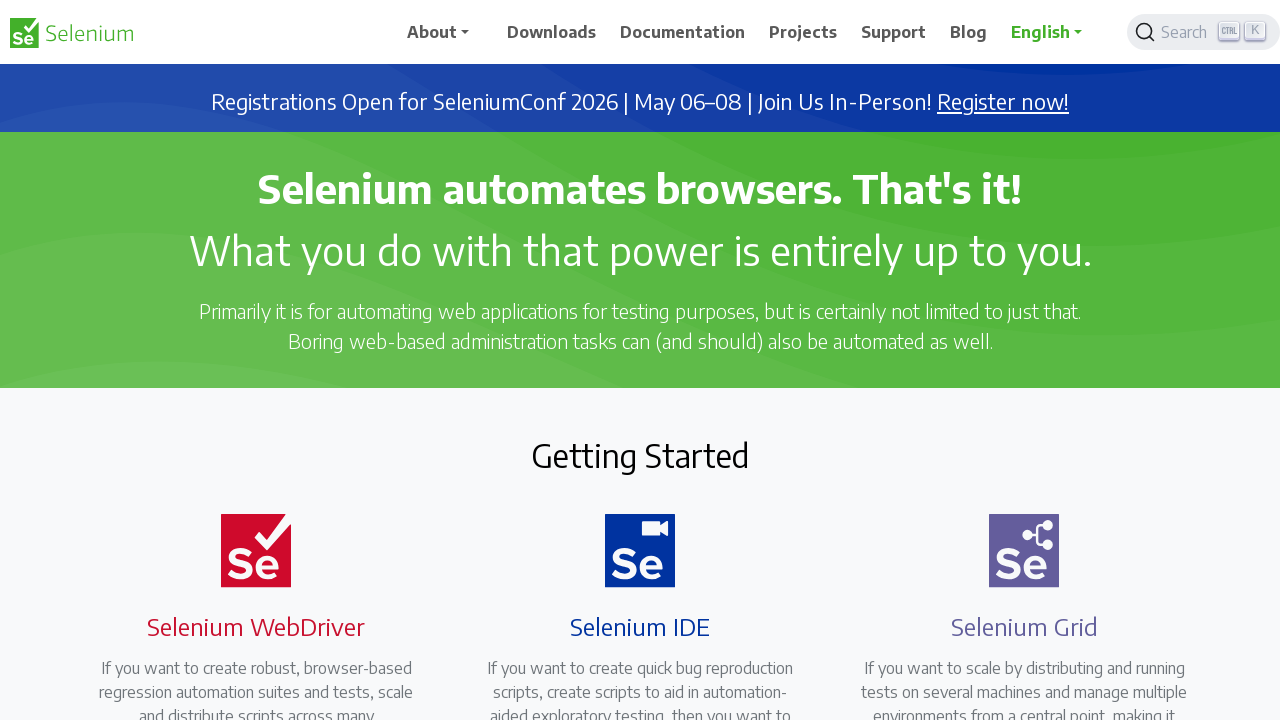

Right-clicked on a navigation link to open context menu at (445, 32) on a.nav-link >> nth=0
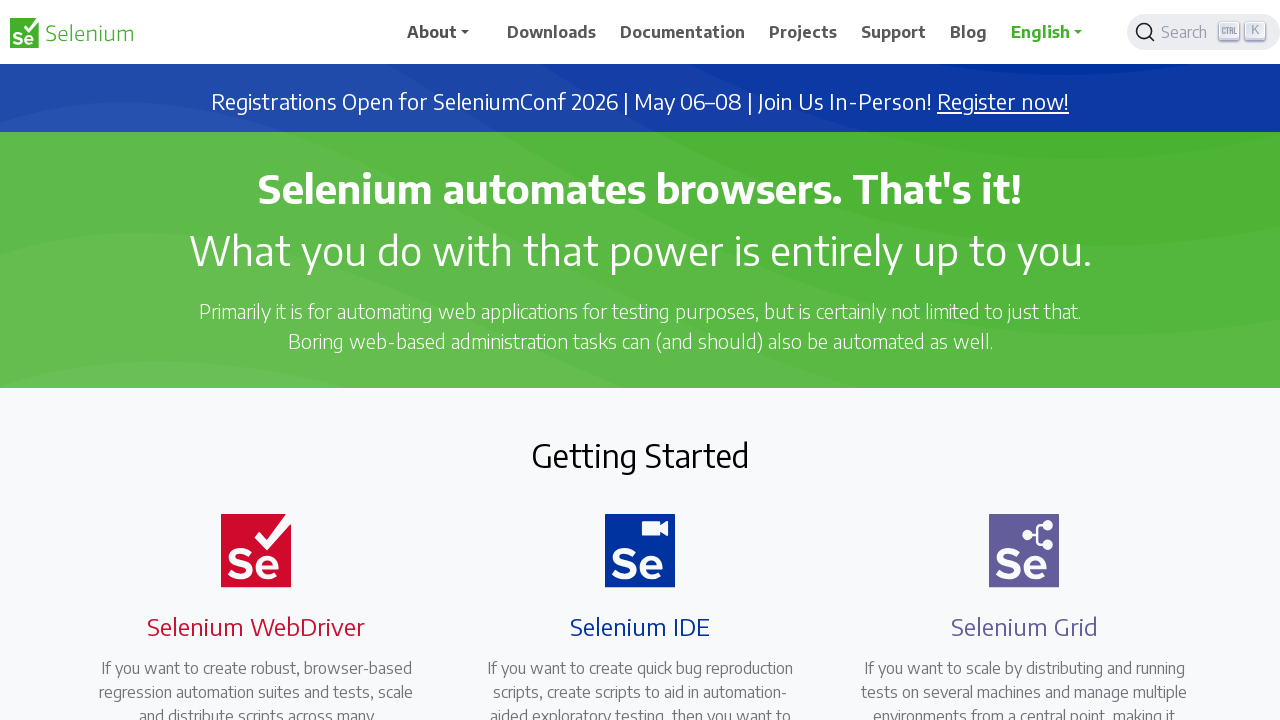

Pressed 't' to open navigation link in new tab
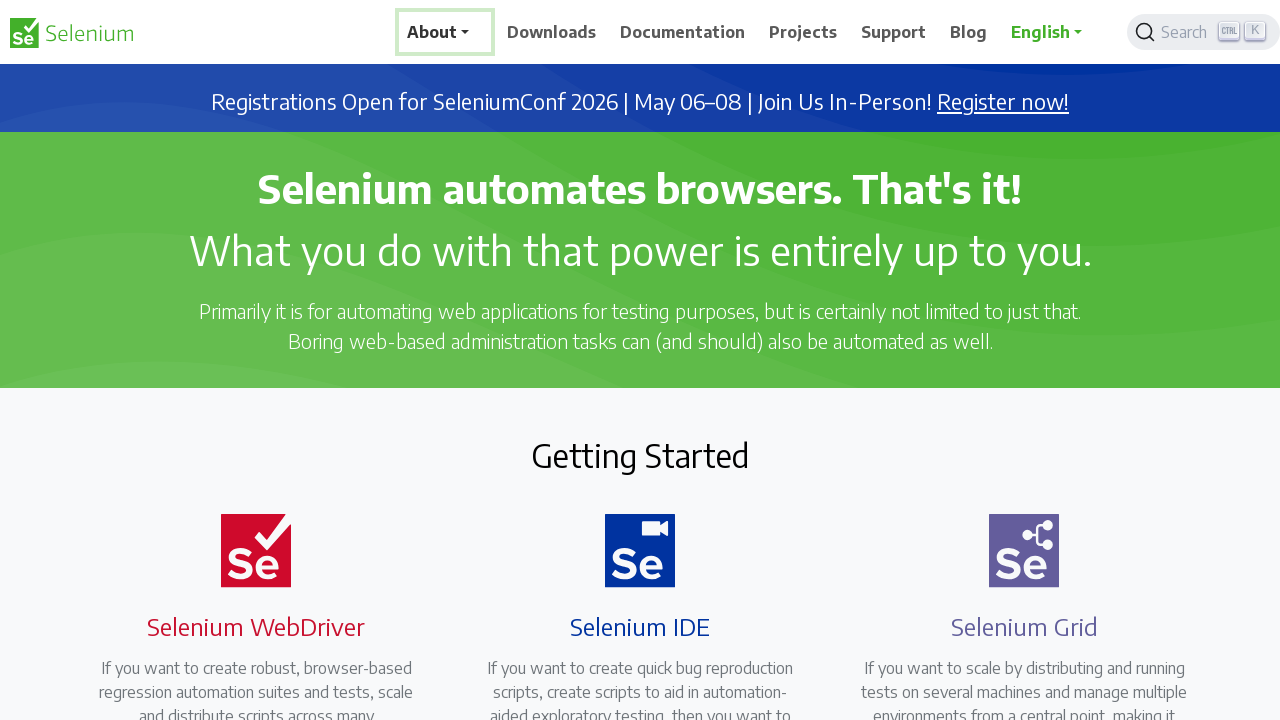

Right-clicked on a navigation link to open context menu at (552, 32) on a.nav-link >> nth=1
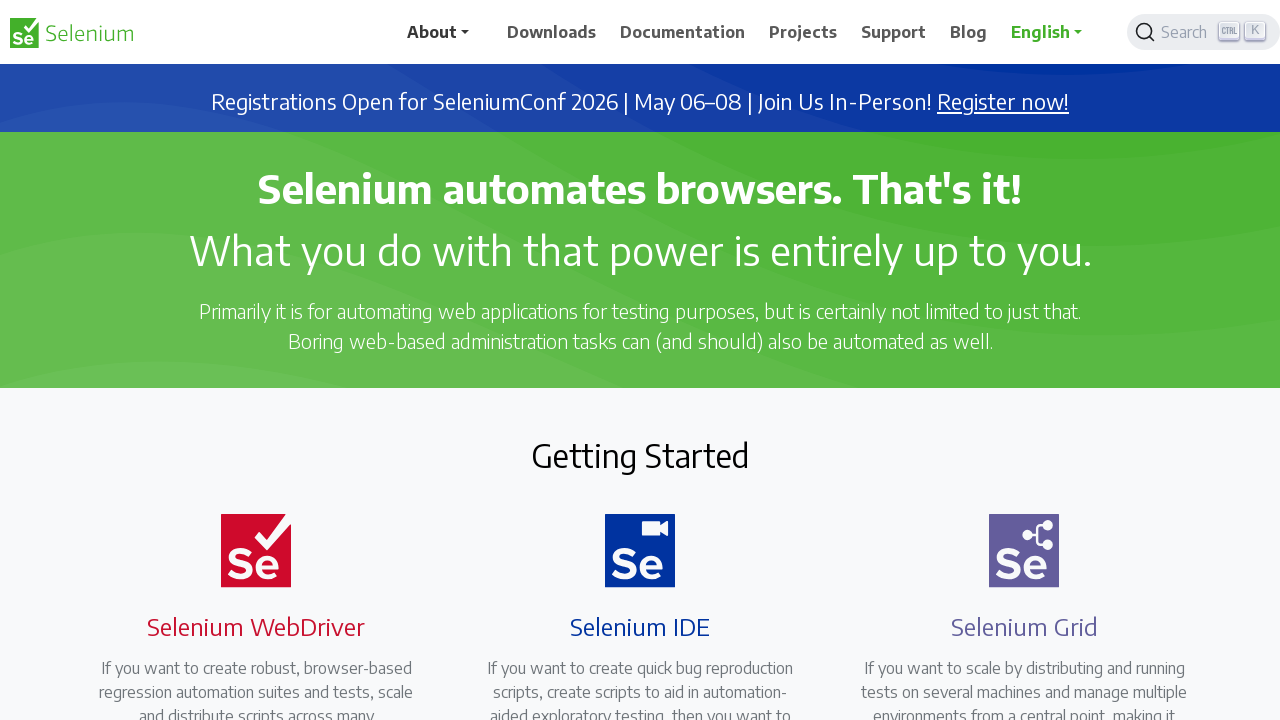

Pressed 't' to open navigation link in new tab
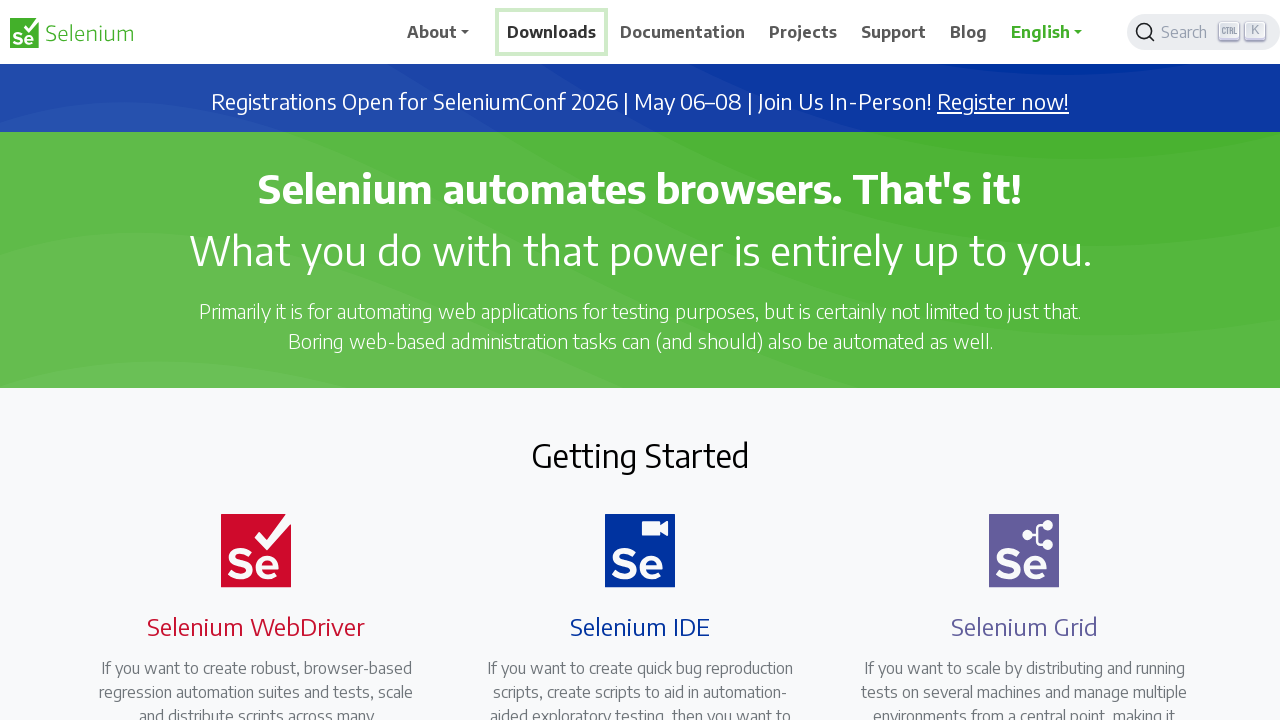

Right-clicked on a navigation link to open context menu at (683, 32) on a.nav-link >> nth=2
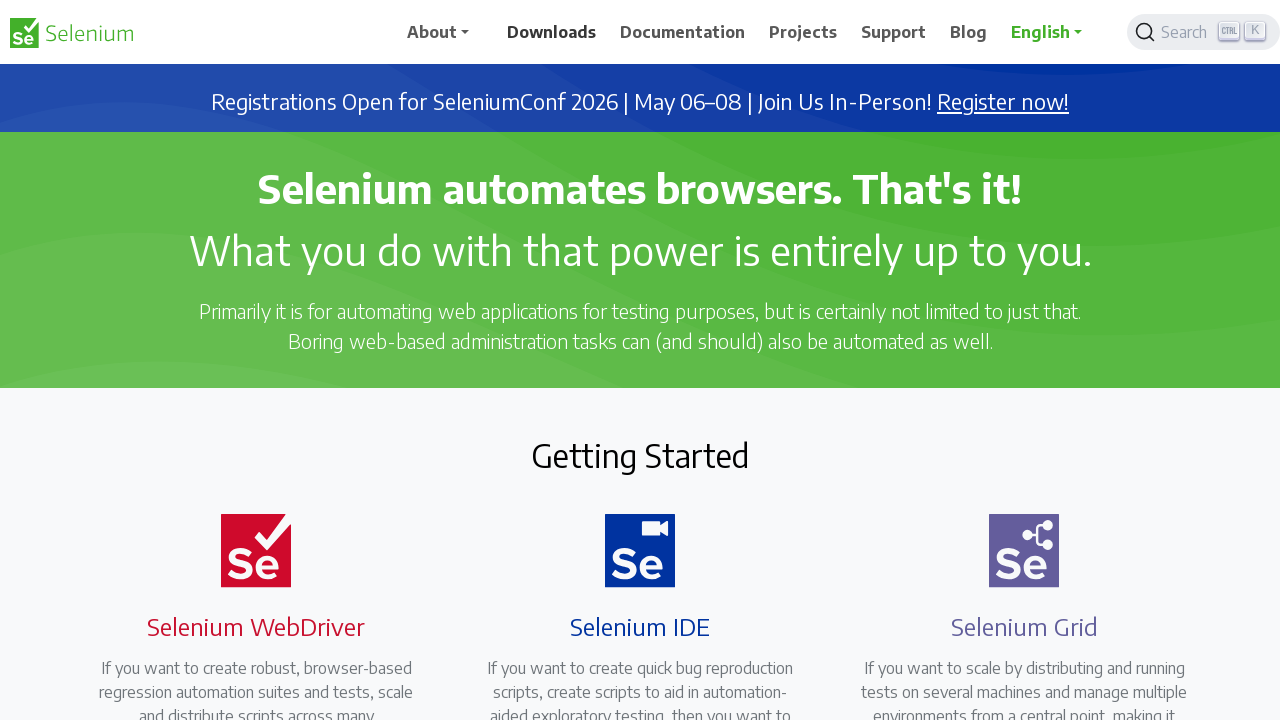

Pressed 't' to open navigation link in new tab
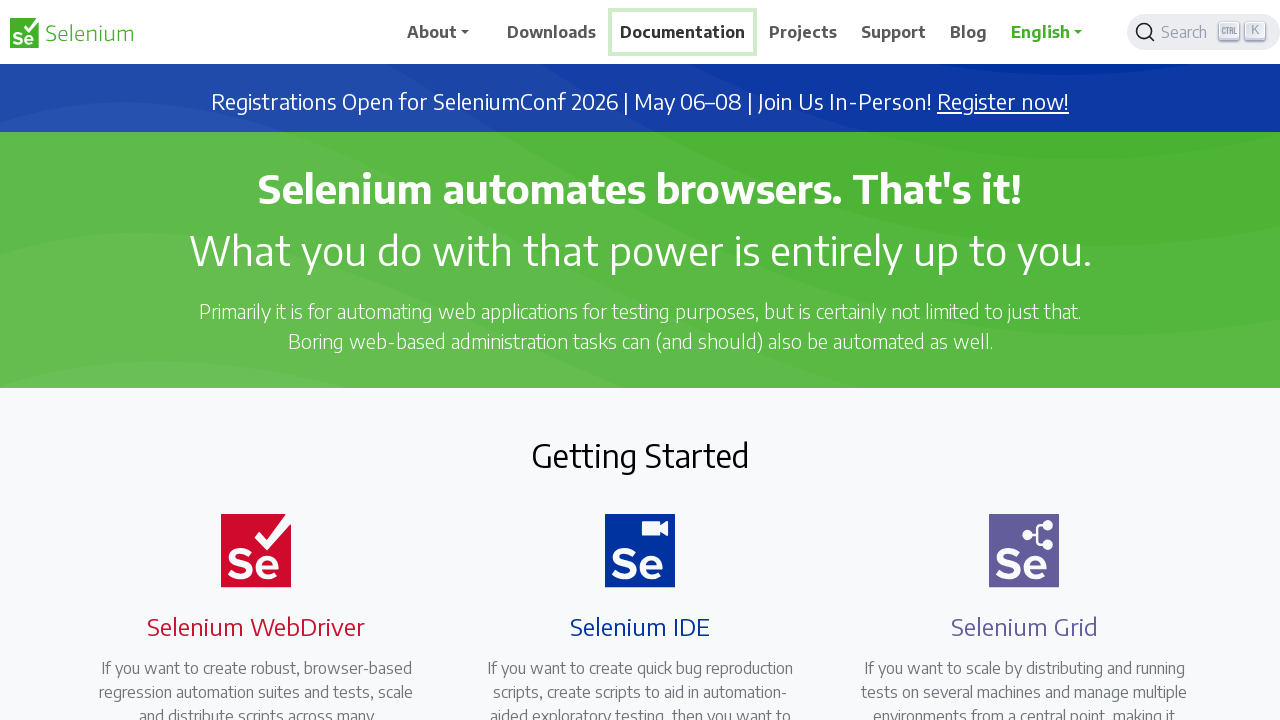

Right-clicked on a navigation link to open context menu at (803, 32) on a.nav-link >> nth=3
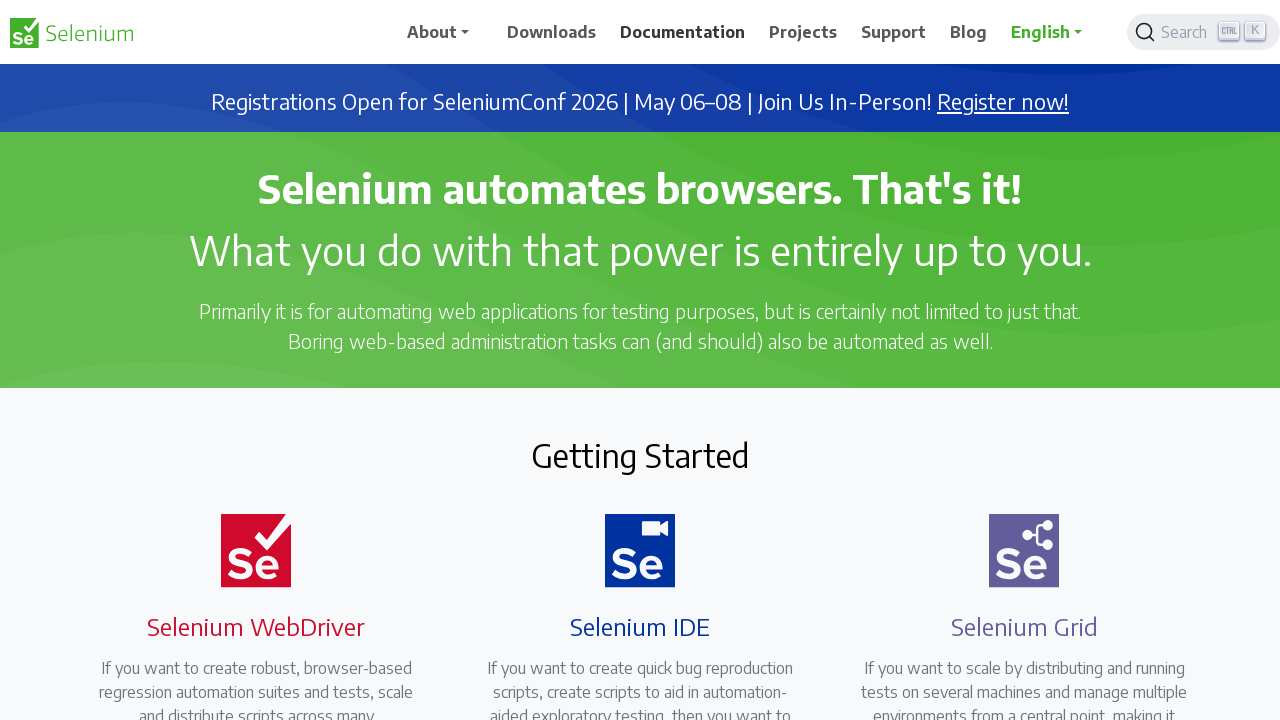

Pressed 't' to open navigation link in new tab
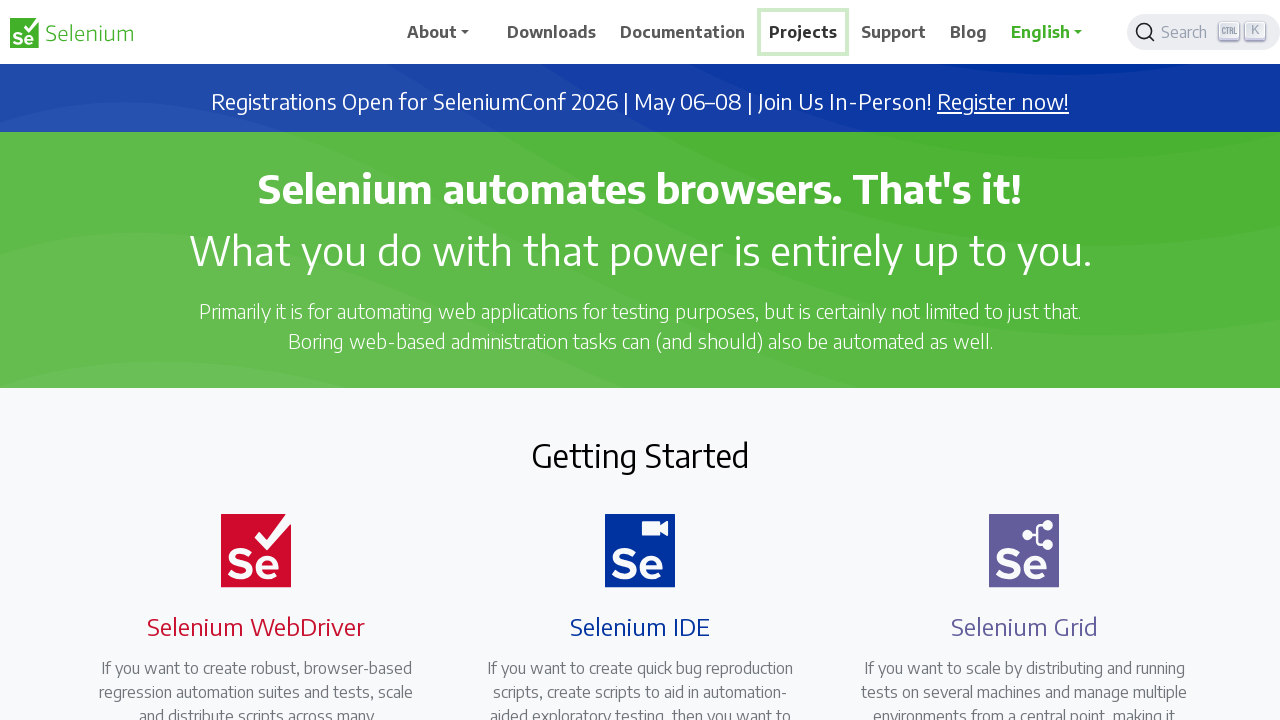

Right-clicked on a navigation link to open context menu at (894, 32) on a.nav-link >> nth=4
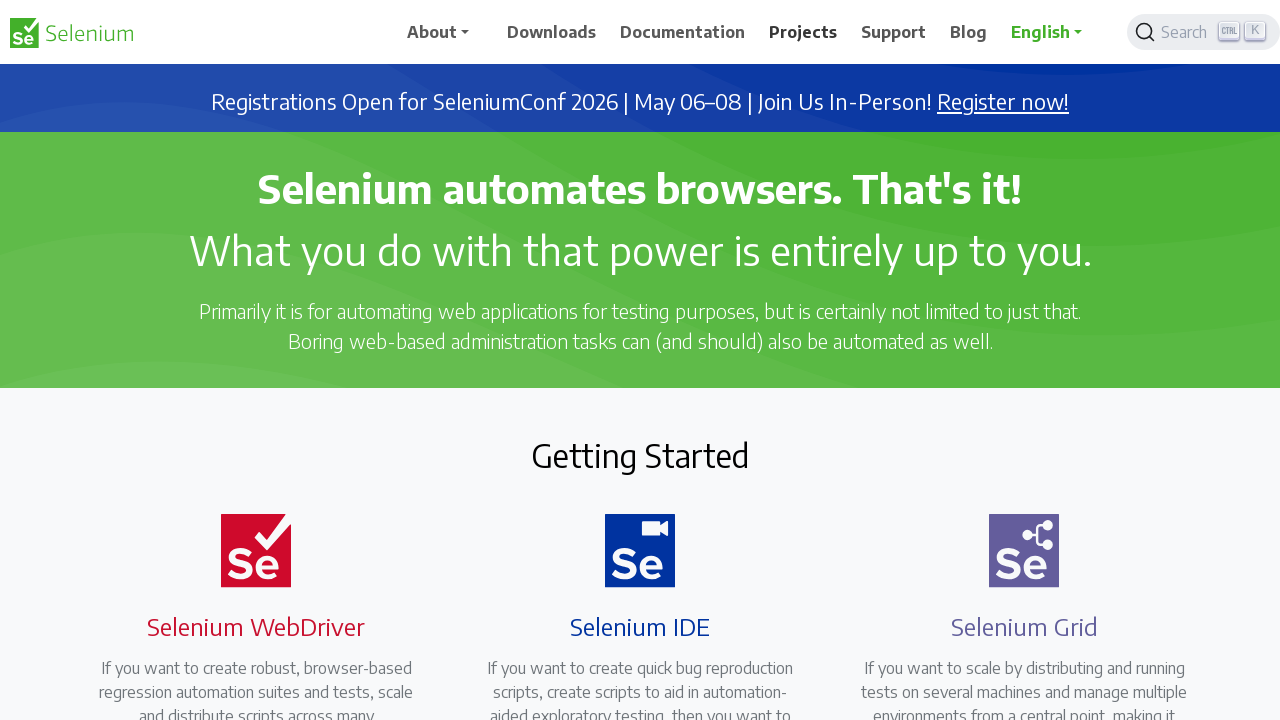

Pressed 't' to open navigation link in new tab
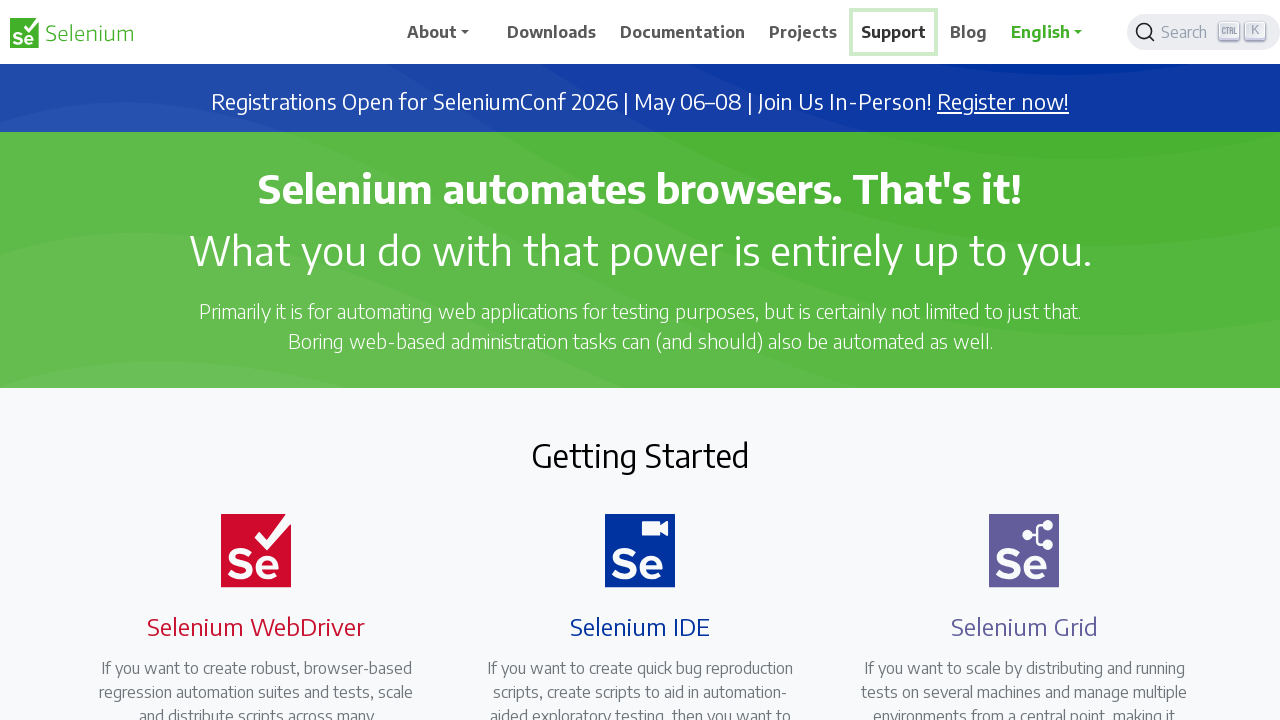

Right-clicked on a navigation link to open context menu at (969, 32) on a.nav-link >> nth=5
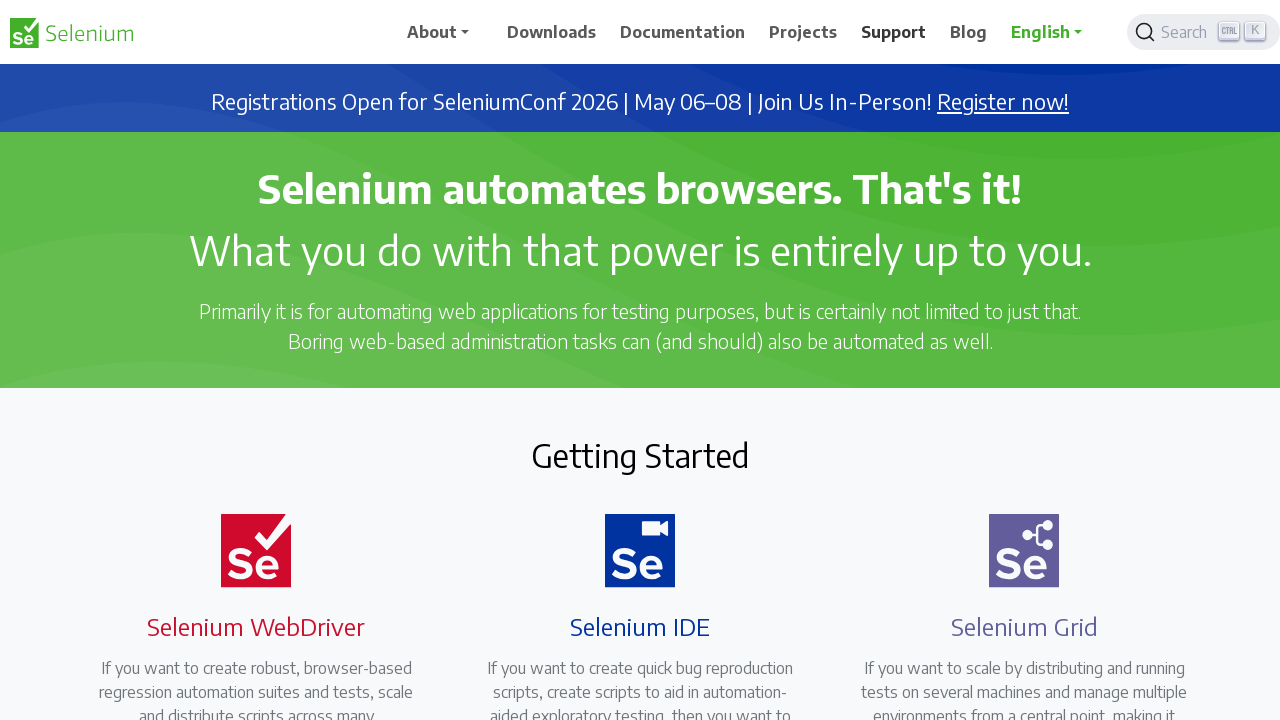

Pressed 't' to open navigation link in new tab
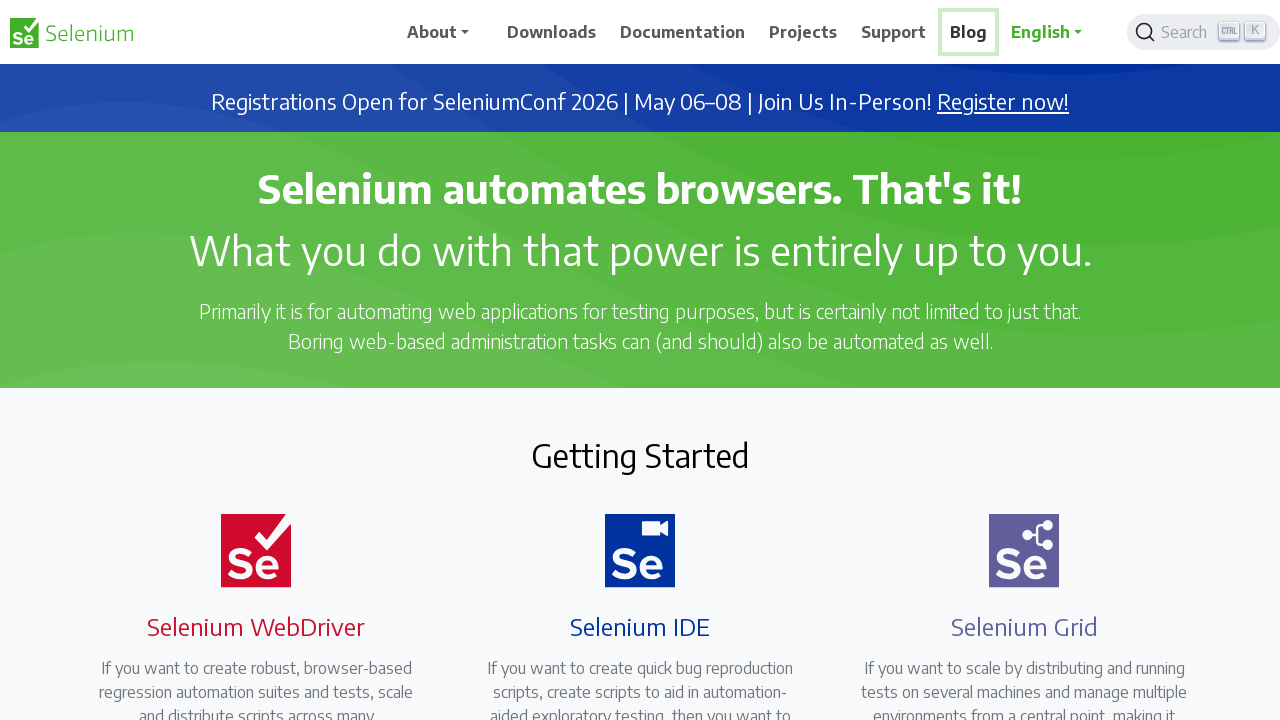

Right-clicked on a navigation link to open context menu at (1053, 32) on a.nav-link >> nth=6
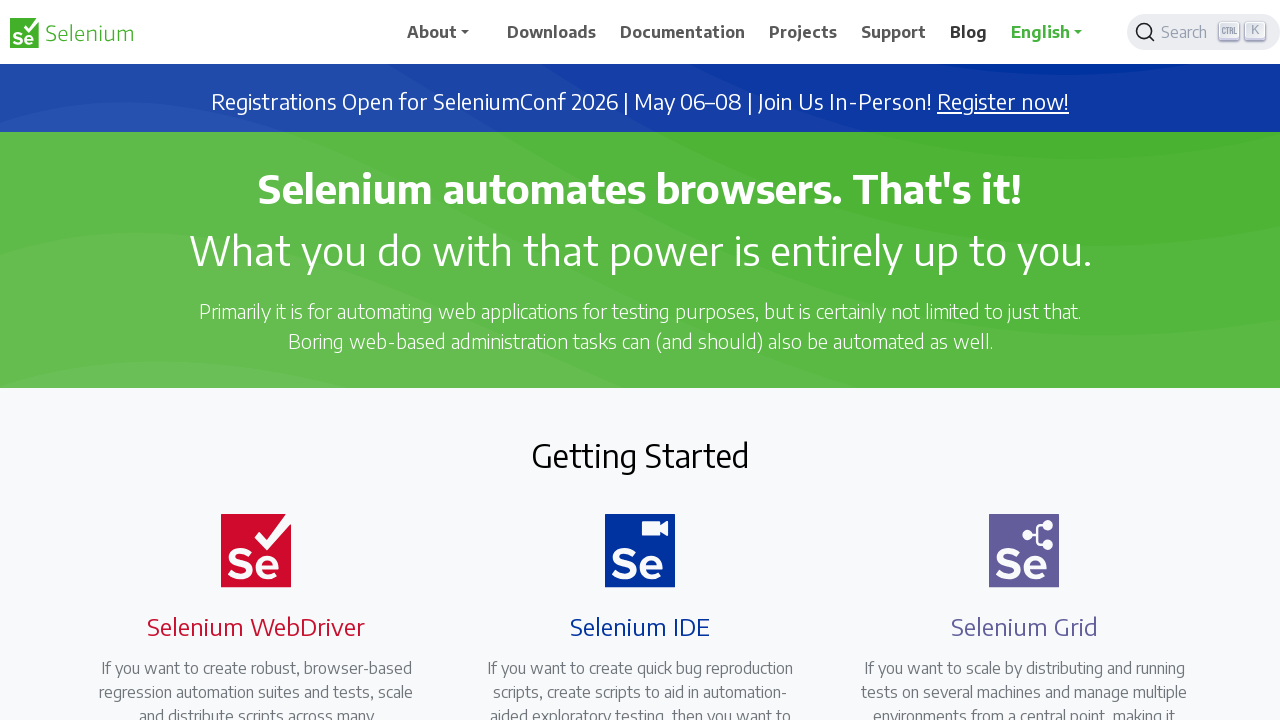

Pressed 't' to open navigation link in new tab
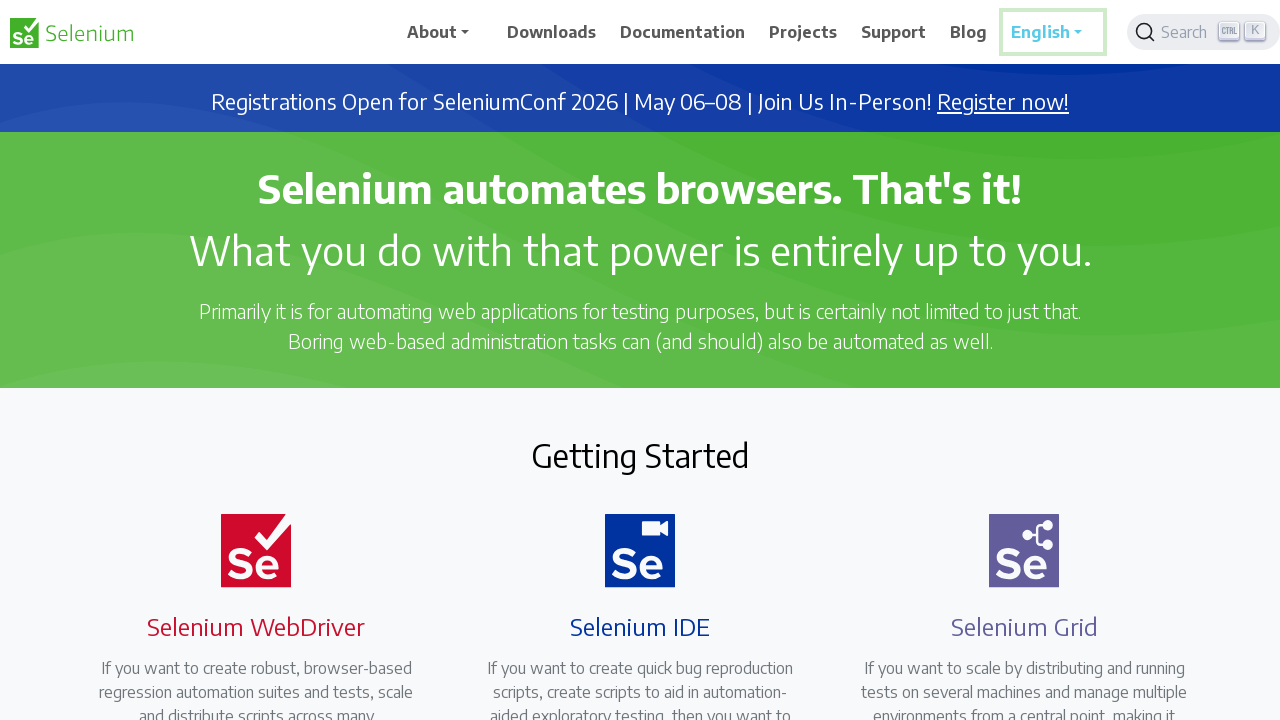

Retrieved all open tabs/pages from browser context
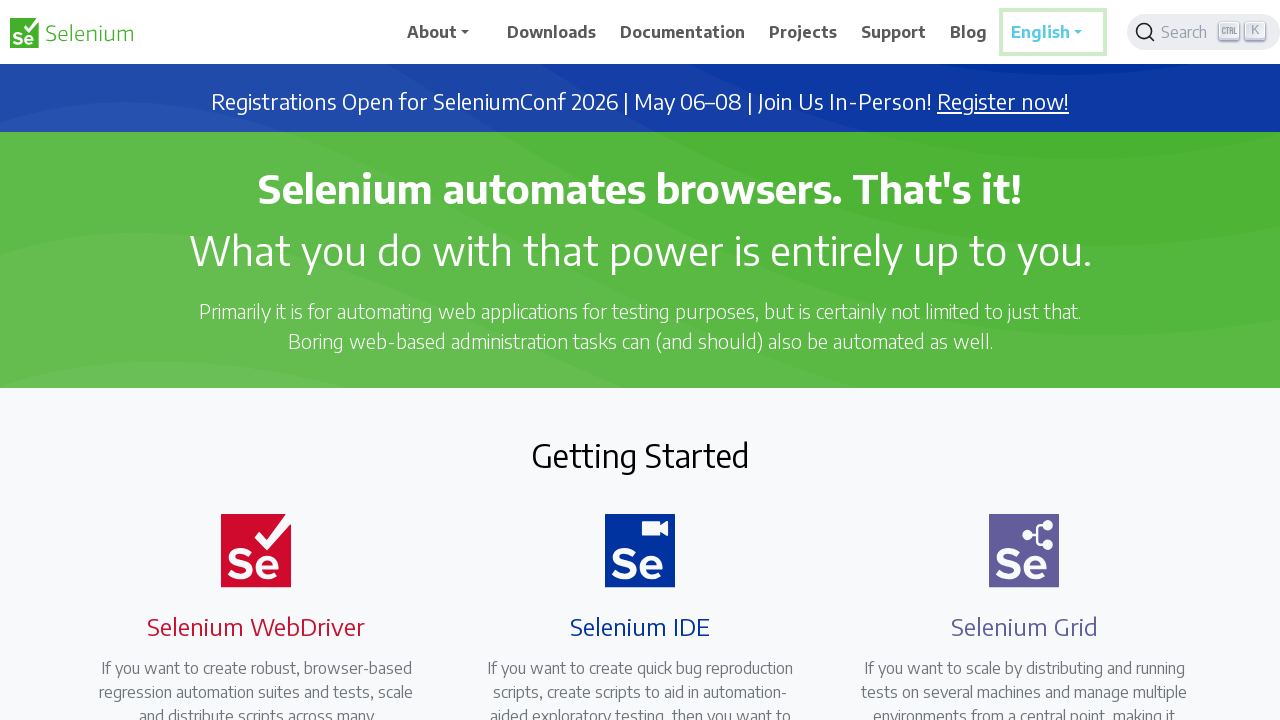

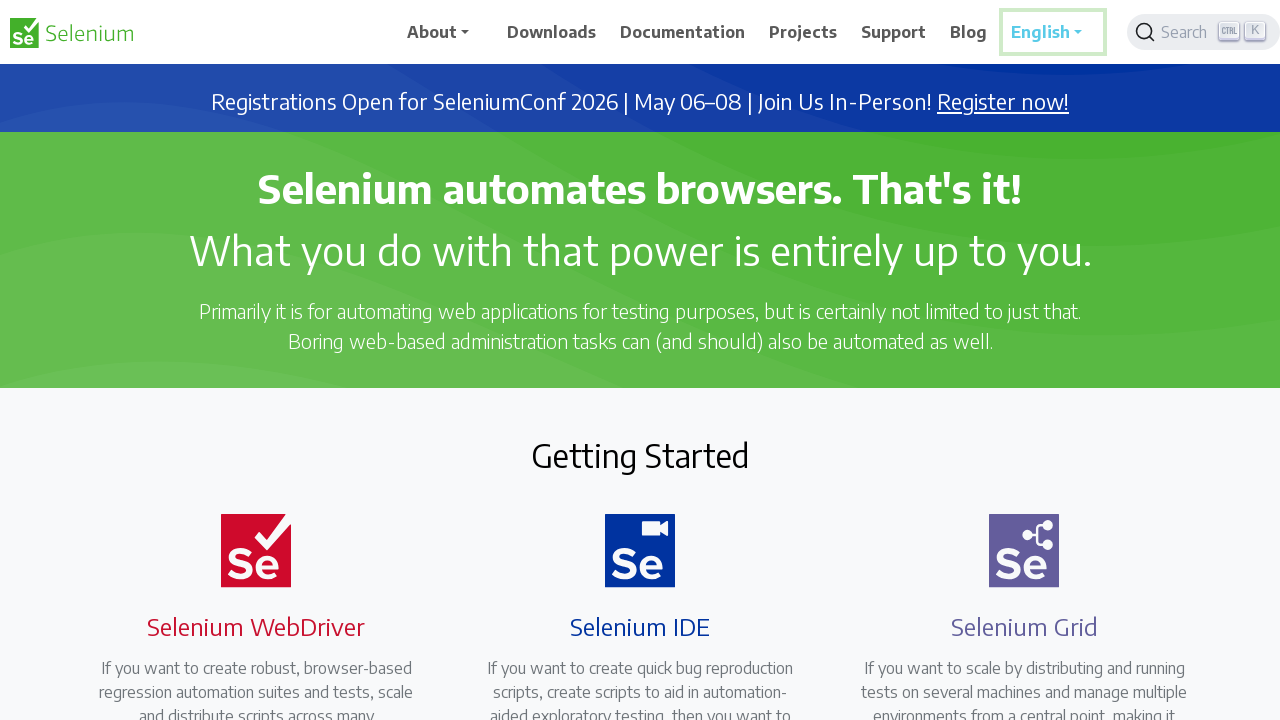